Tests that the "Clear completed" button displays correct text

Starting URL: https://demo.playwright.dev/todomvc

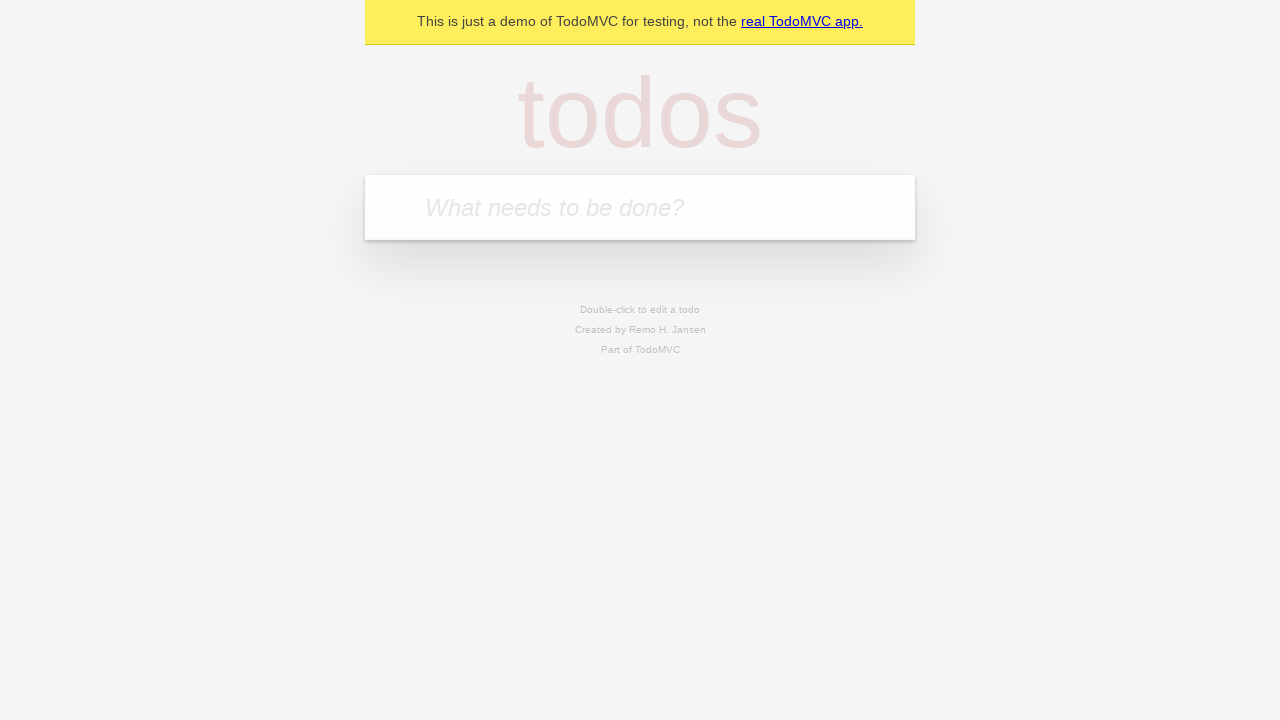

Filled new todo field with 'buy some cheese' on .new-todo
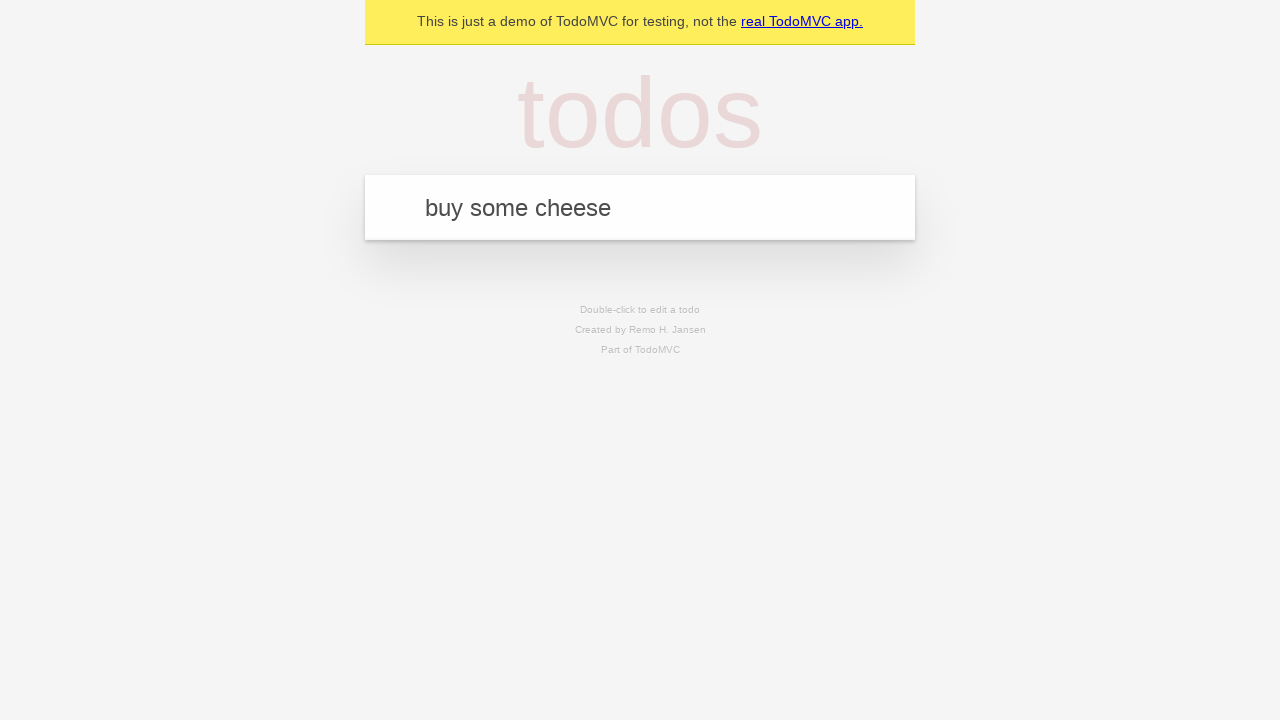

Pressed Enter to add first todo on .new-todo
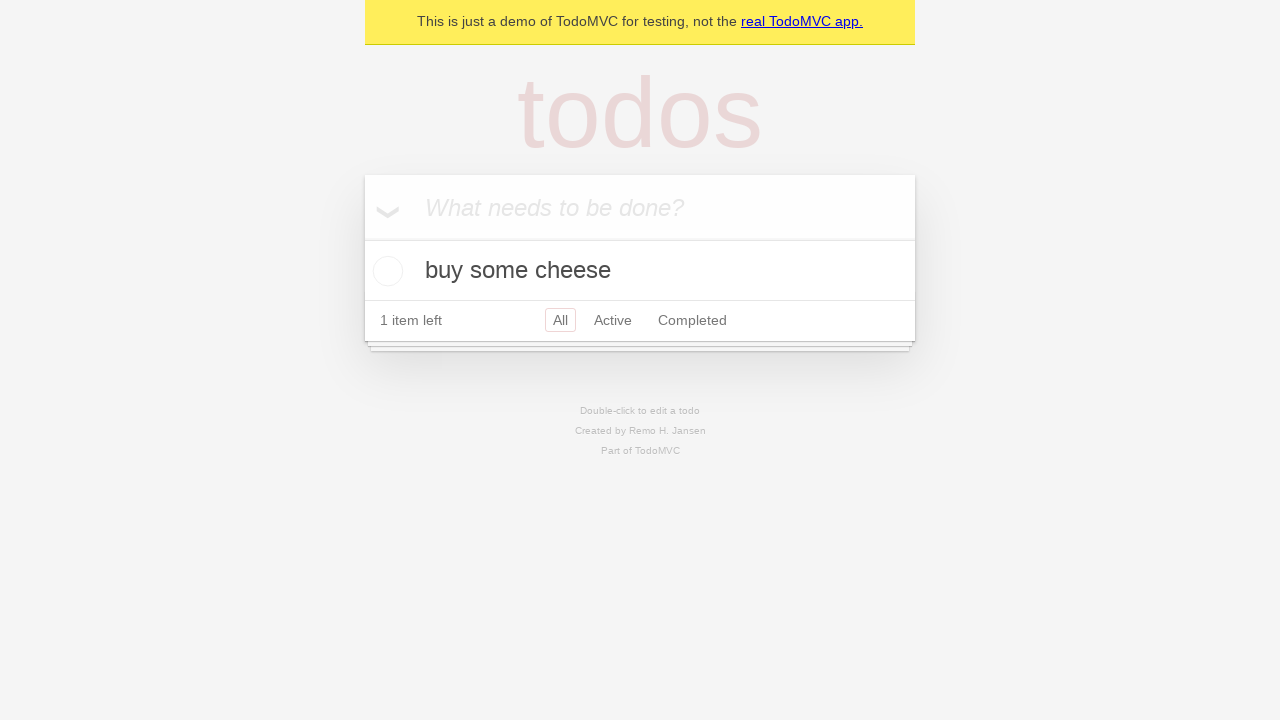

Filled new todo field with 'feed the cat' on .new-todo
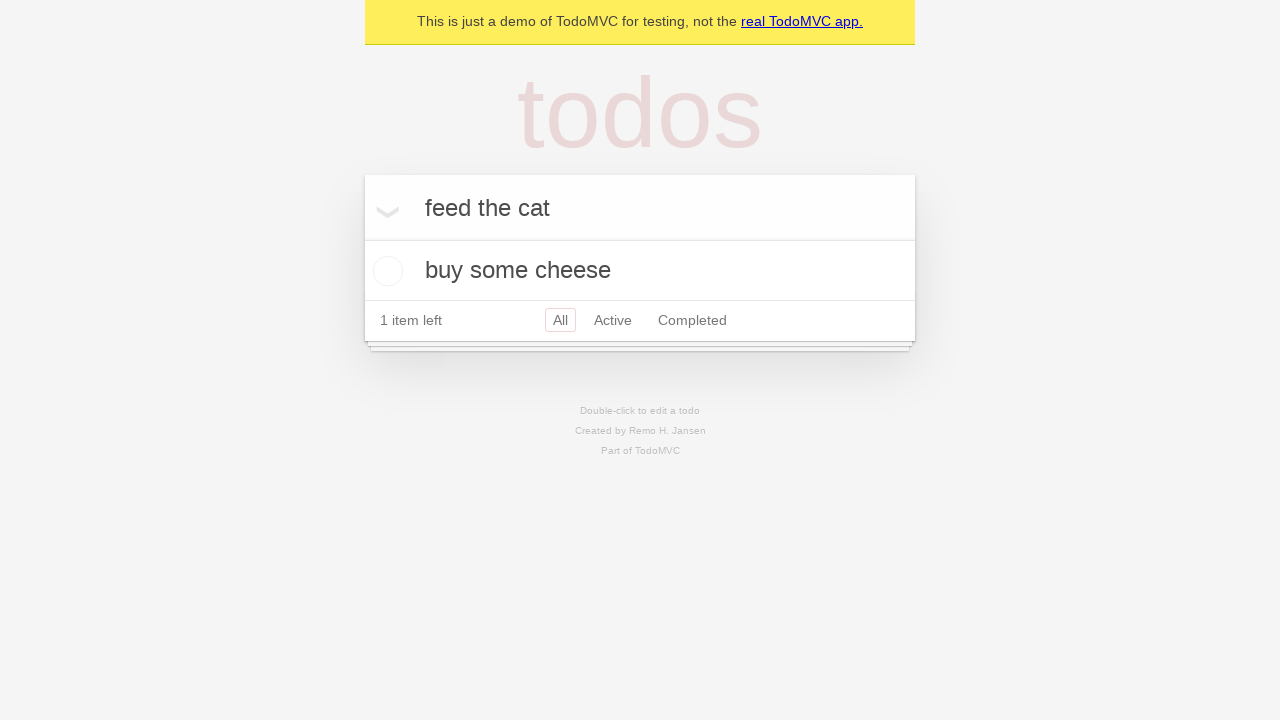

Pressed Enter to add second todo on .new-todo
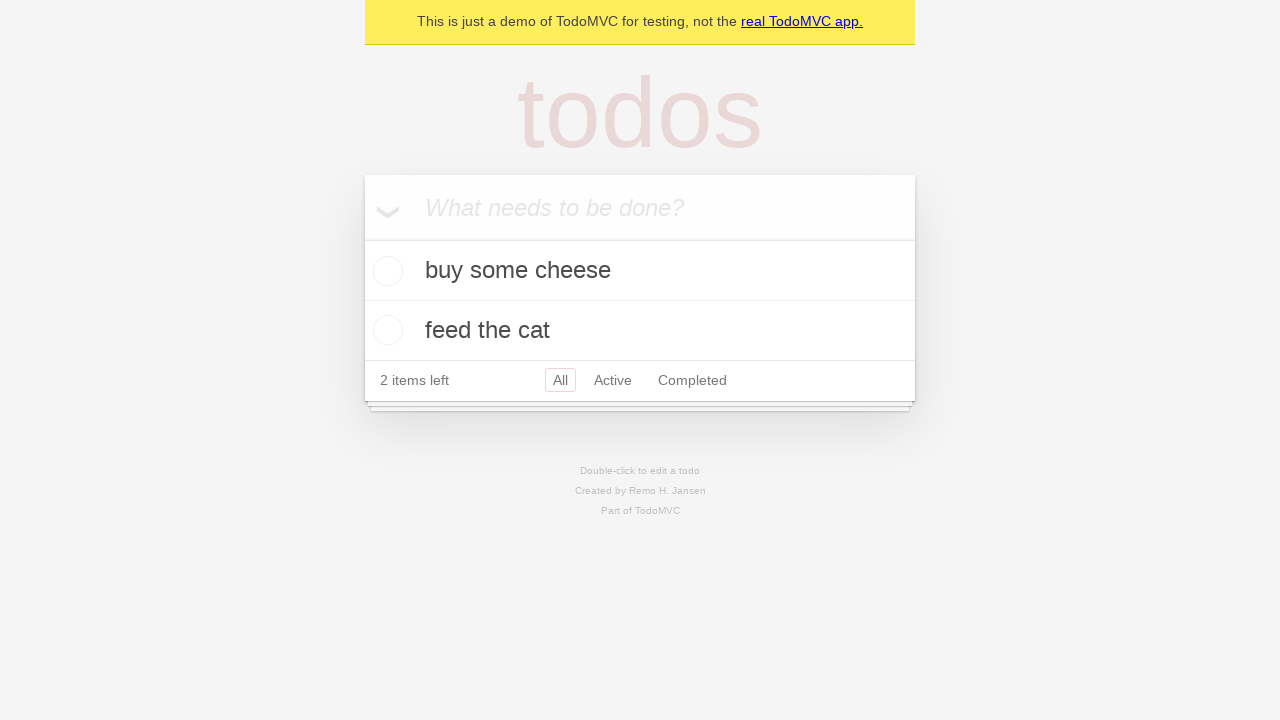

Filled new todo field with 'book a doctors appointment' on .new-todo
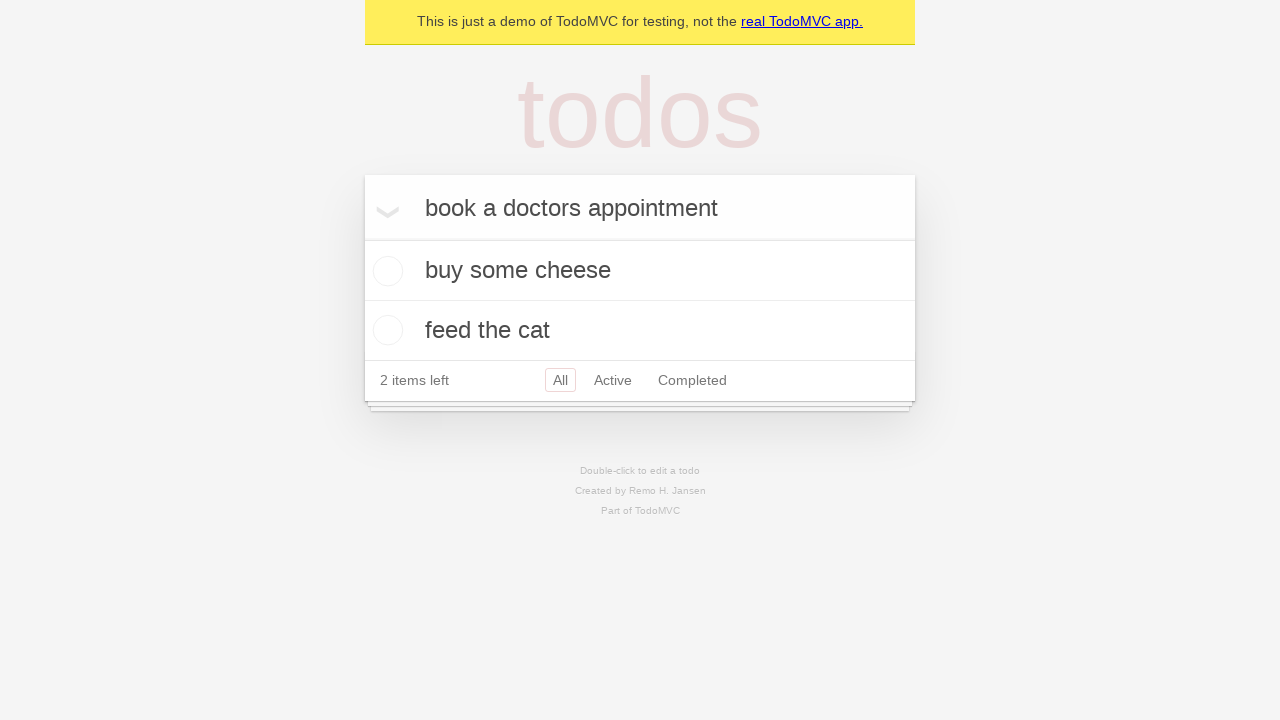

Pressed Enter to add third todo on .new-todo
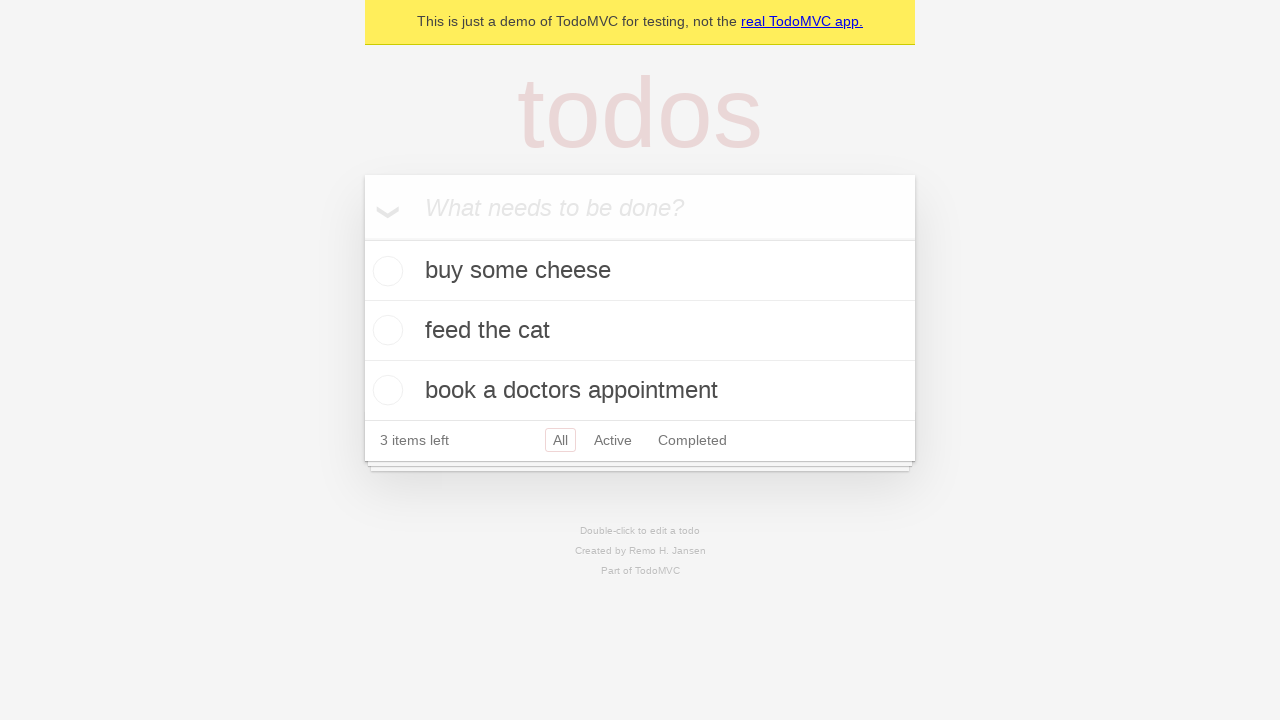

Checked first todo as completed at (385, 271) on .todo-list li .toggle >> nth=0
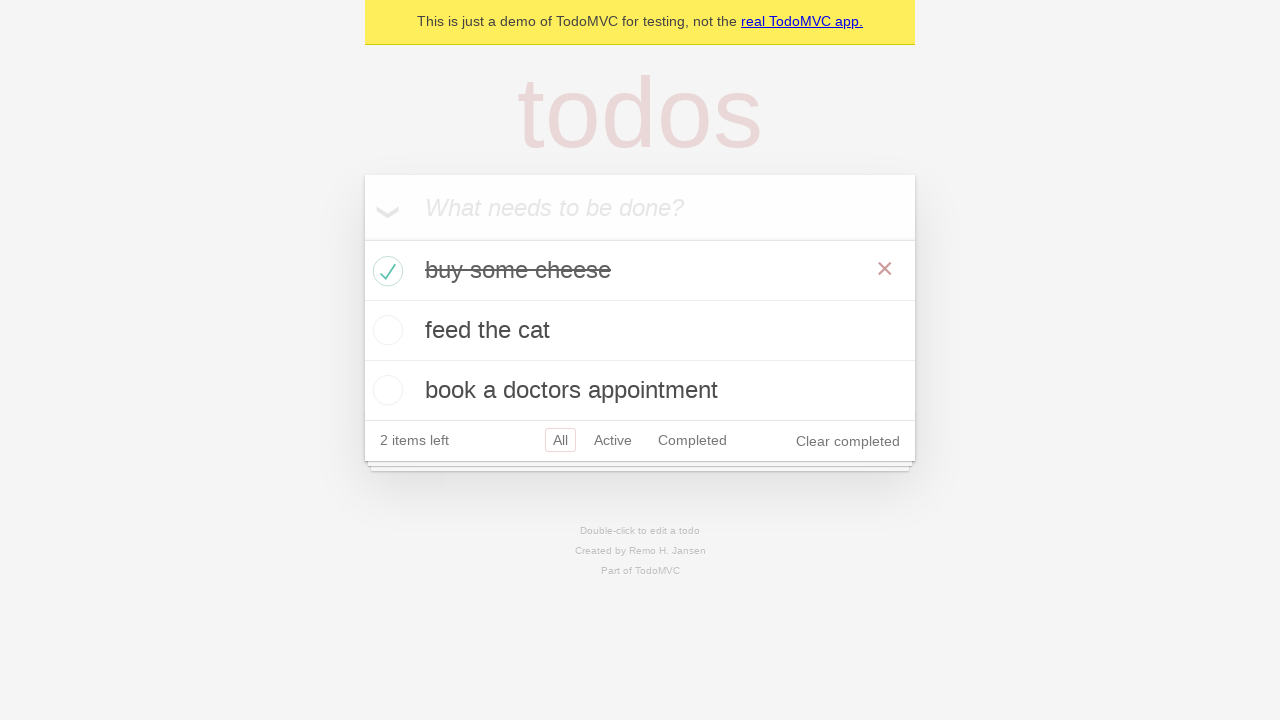

Verified 'Clear completed' button displays correct text
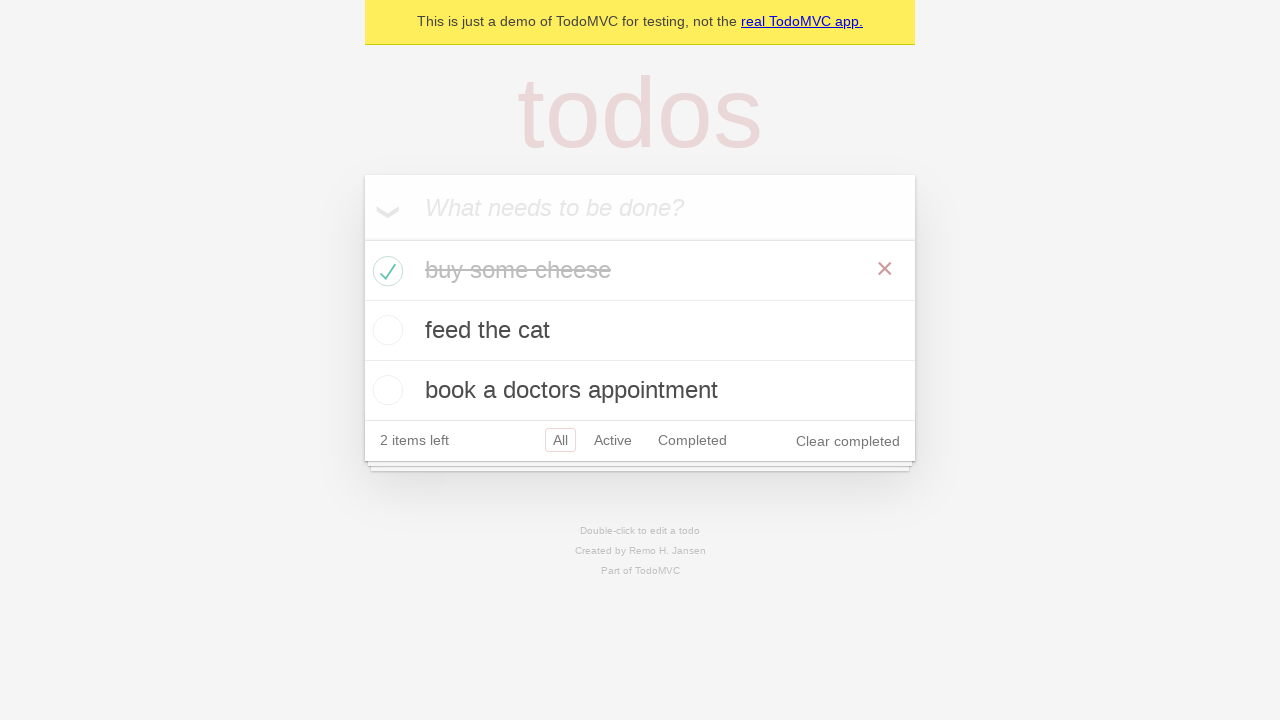

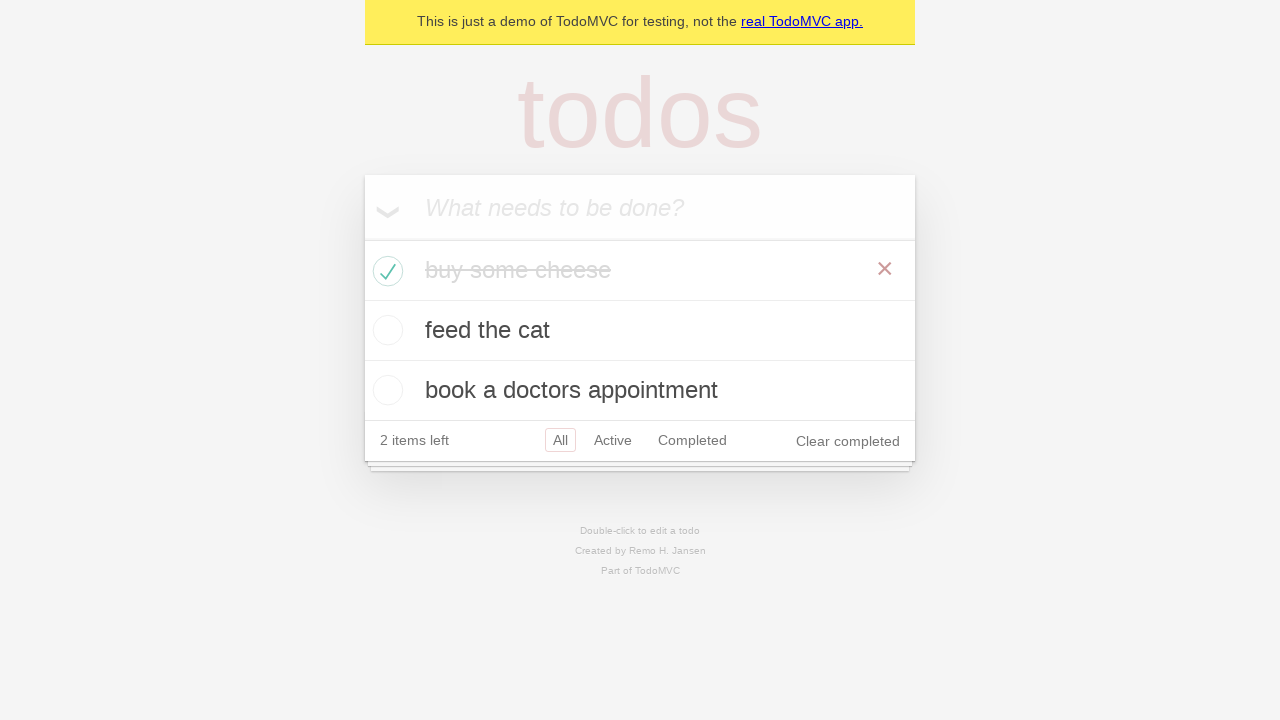